Tests checkbox handling by checking the initial state of a Senior Citizen Discount checkbox, clicking it to select it, and verifying the selection state changed

Starting URL: https://rahulshettyacademy.com/dropdownsPractise/

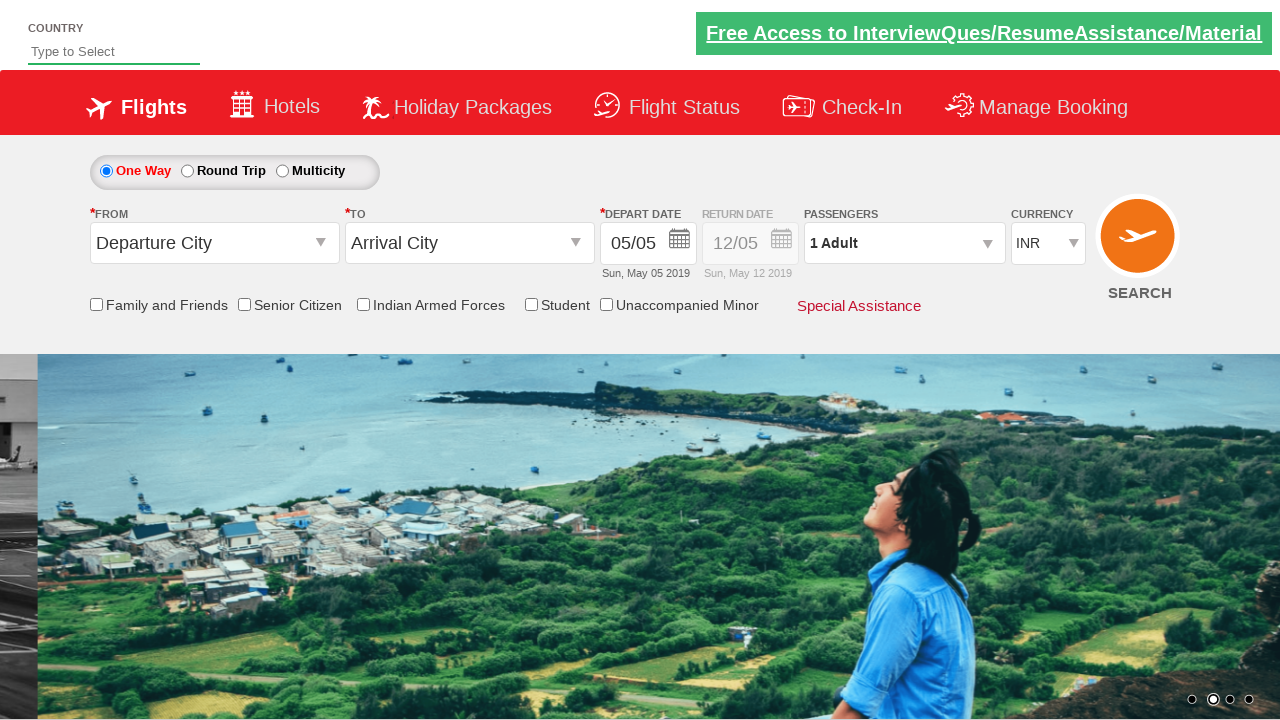

Located Senior Citizen Discount checkbox
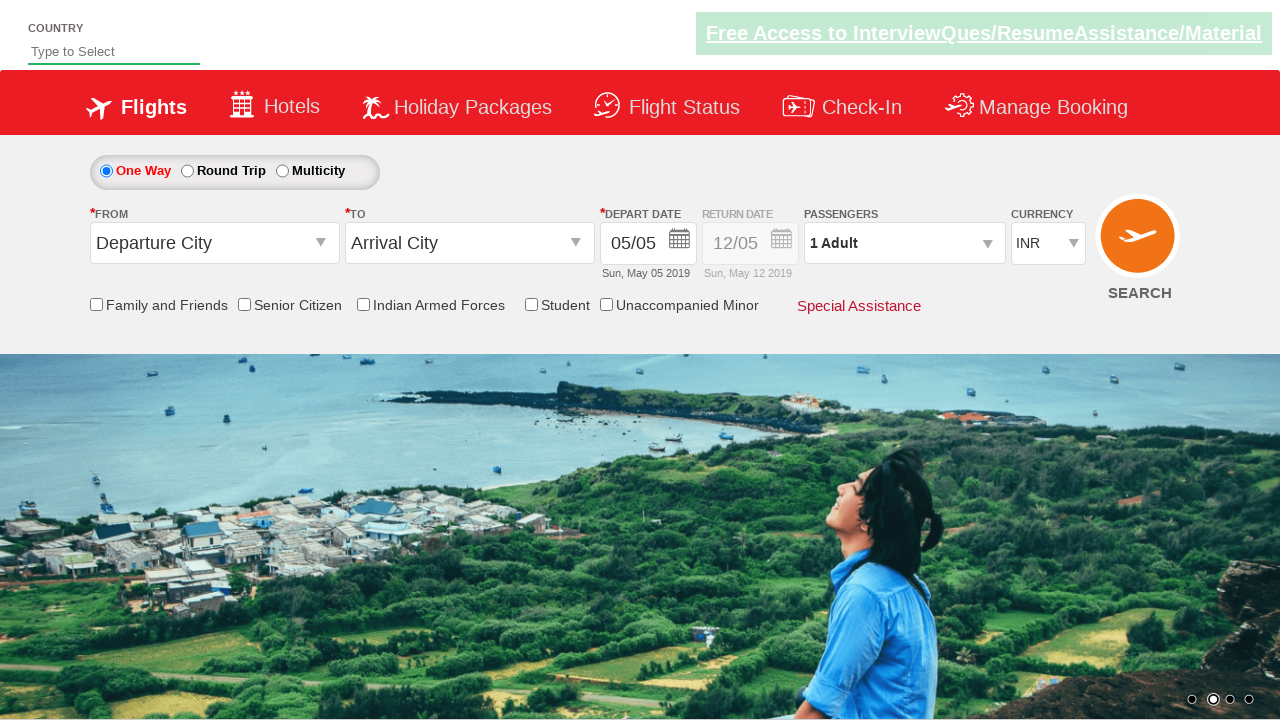

Checked initial state of Senior Citizen Discount checkbox
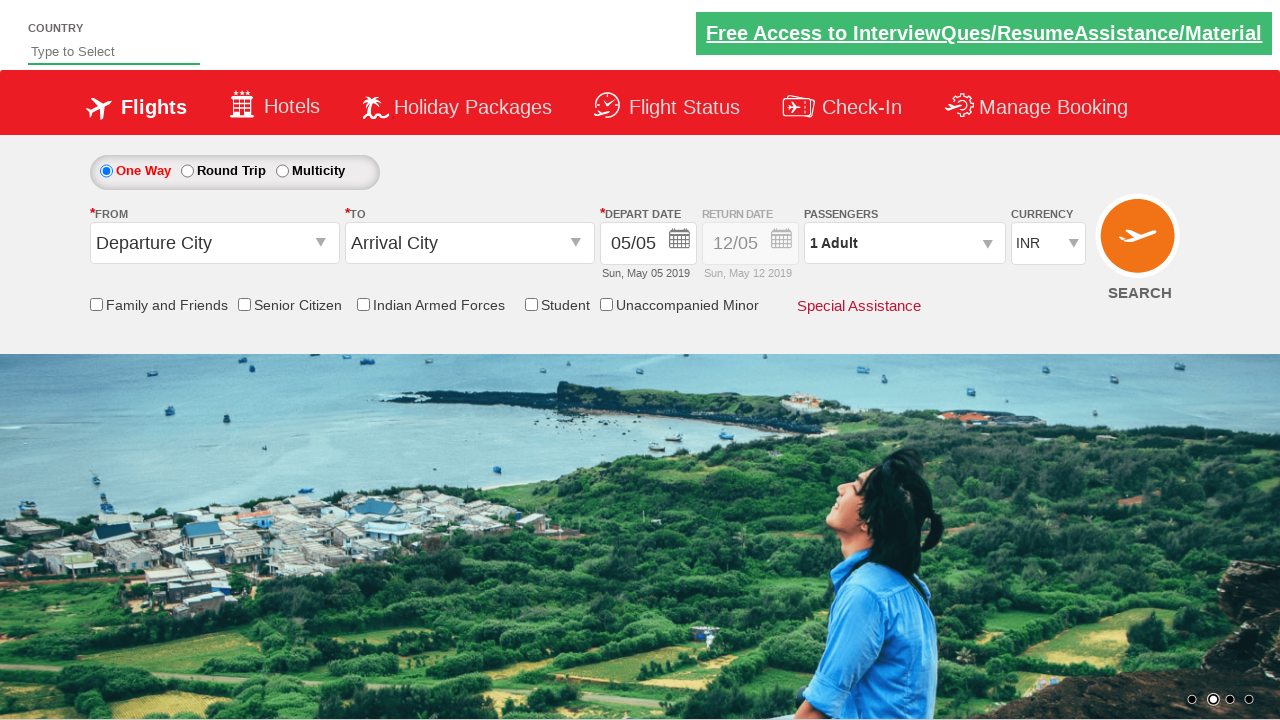

Clicked Senior Citizen Discount checkbox to select it at (244, 304) on #ctl00_mainContent_chk_SeniorCitizenDiscount
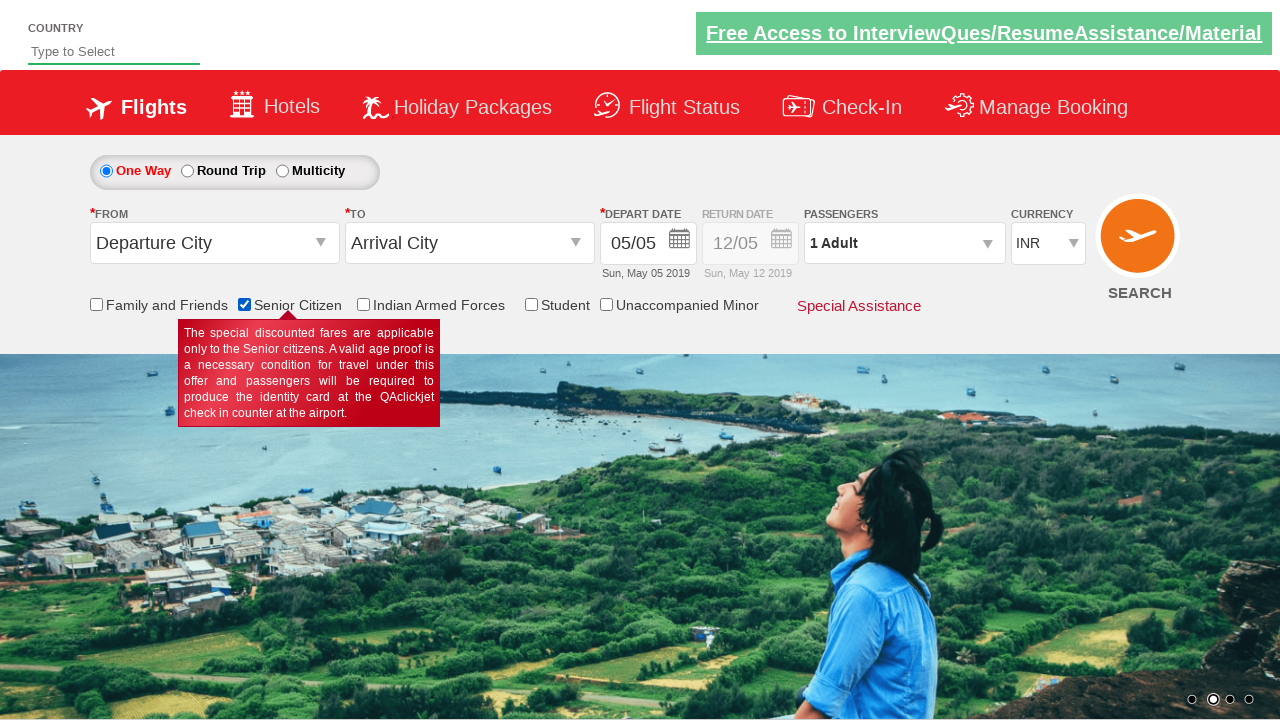

Verified Senior Citizen Discount checkbox is now selected
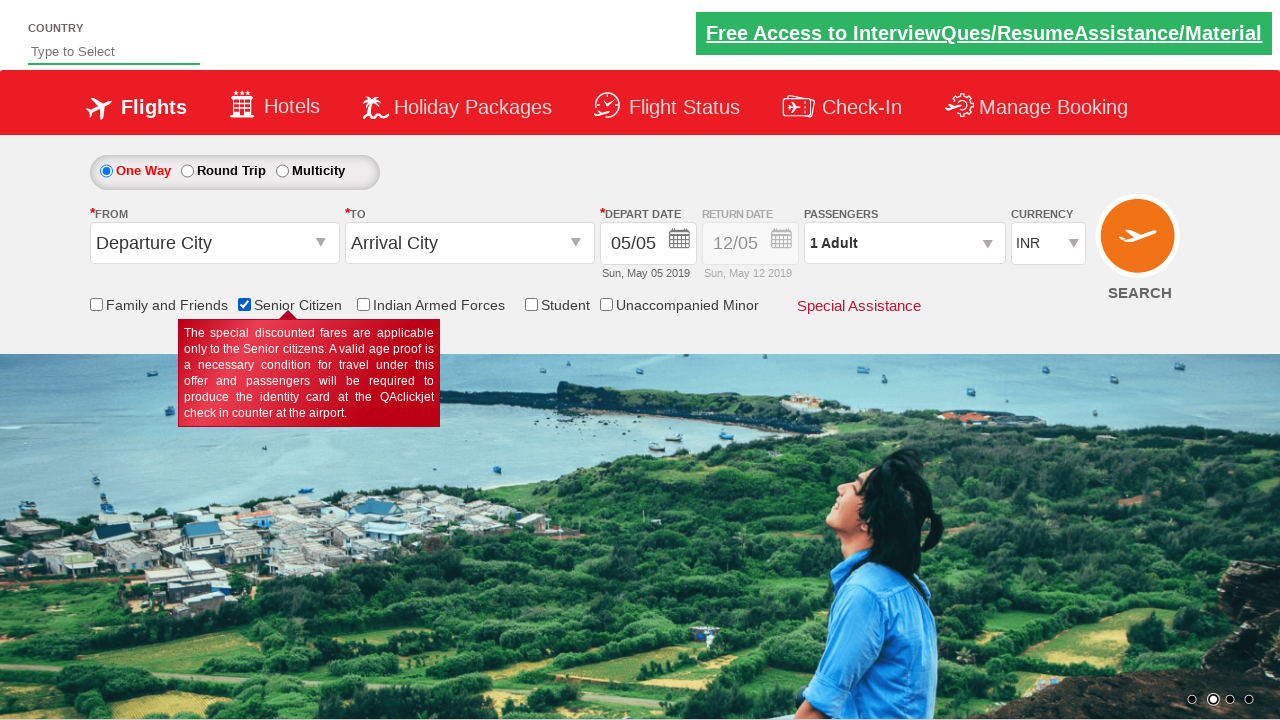

Counted total checkboxes on page: 6
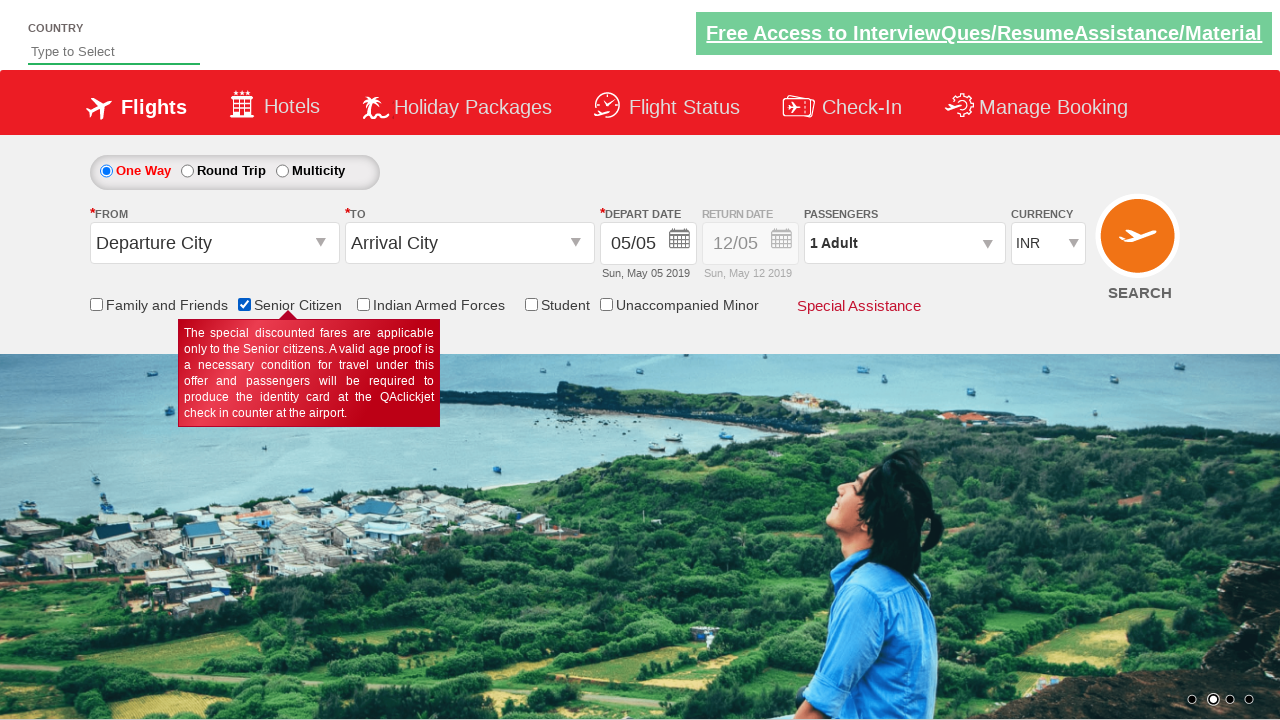

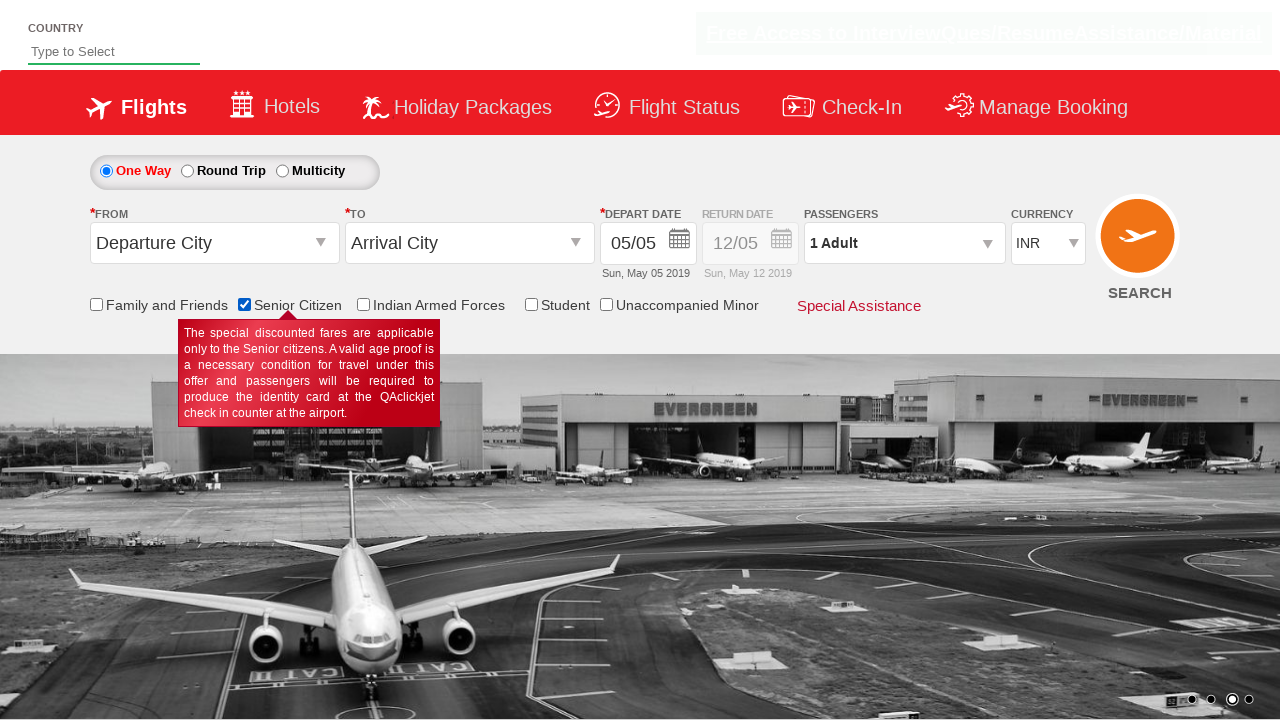